Tests frame navigation and interaction by switching between nested iframes, filling text fields in different frame contexts, and selecting dropdown options

Starting URL: https://www.hyrtutorials.com/p/frames-practice.html

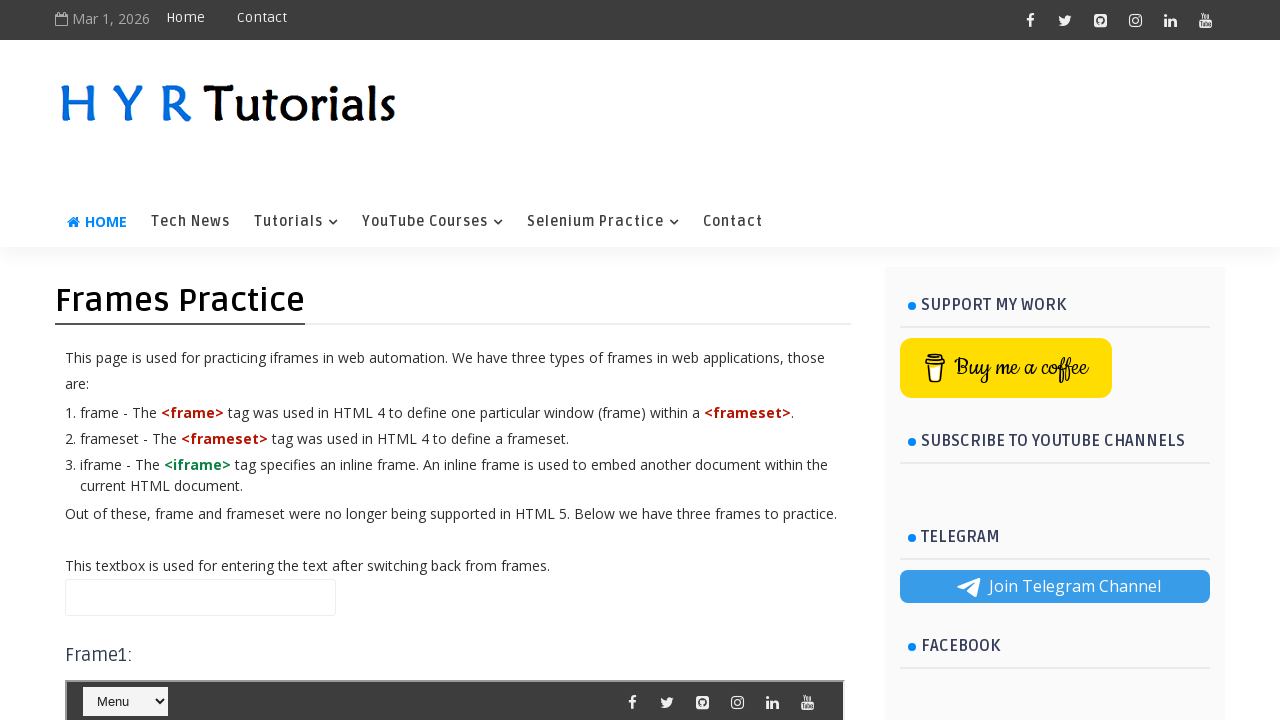

Filled name field in default frame with 'Default Frame Automation' on #name
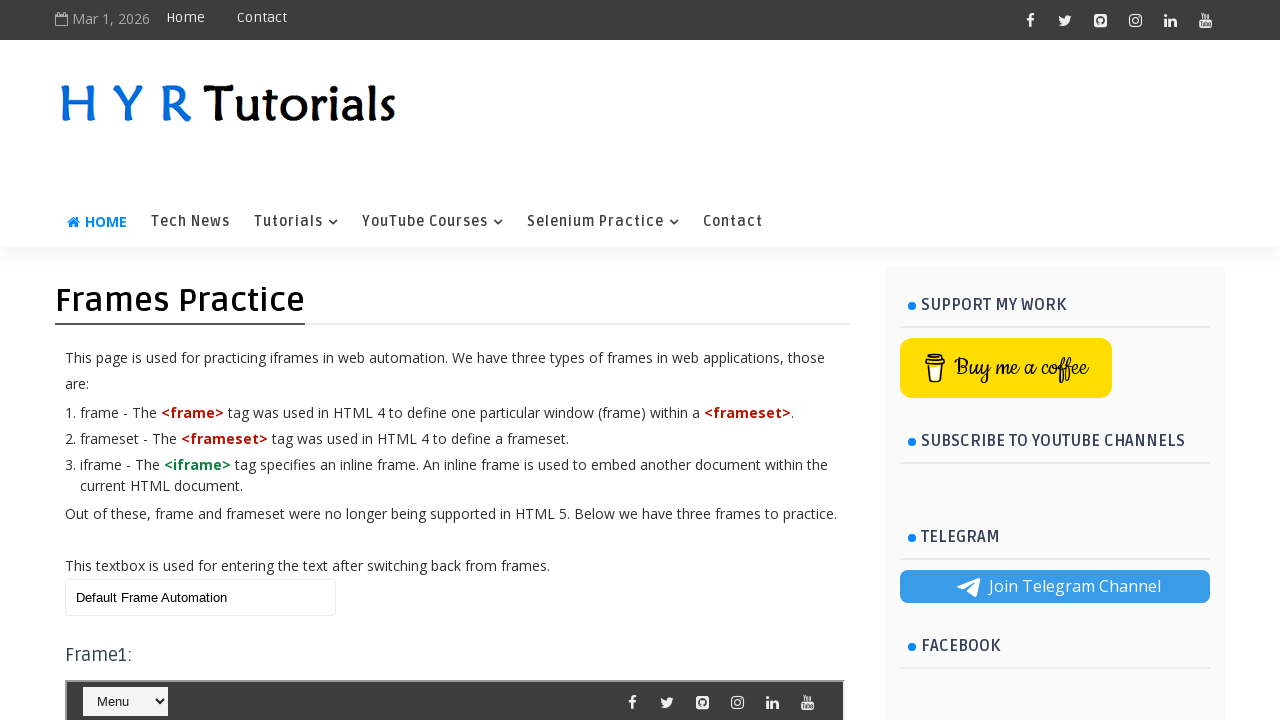

Located nested frame #frm3
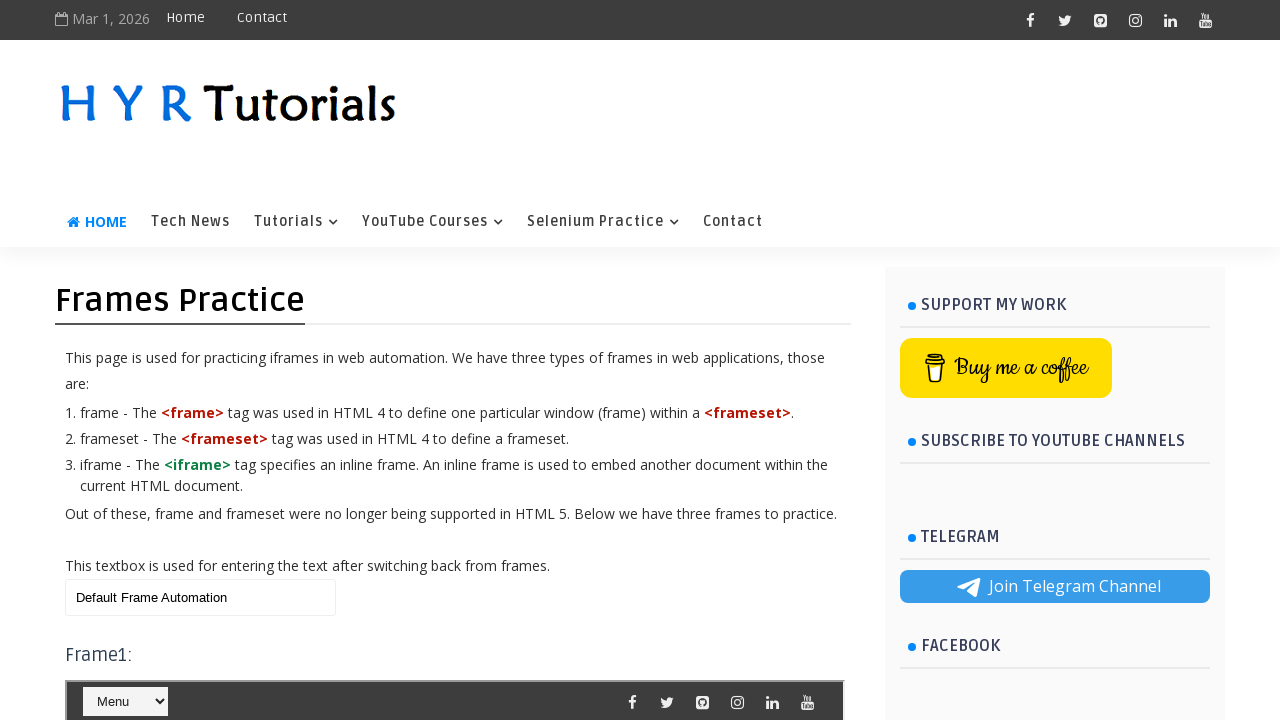

Located nested frame #frm1 inside #frm3
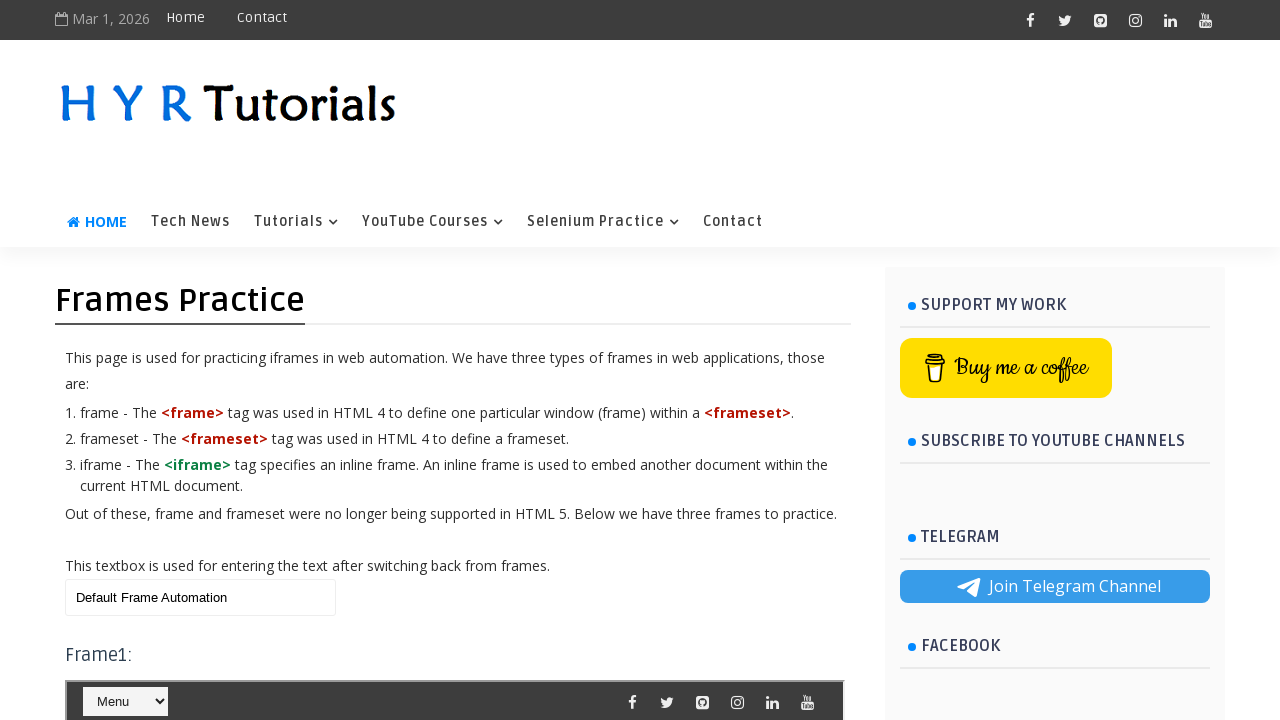

Selected 'Java' from course dropdown in nested frame #frm1 on #frm3 >> internal:control=enter-frame >> #frm1 >> internal:control=enter-frame >
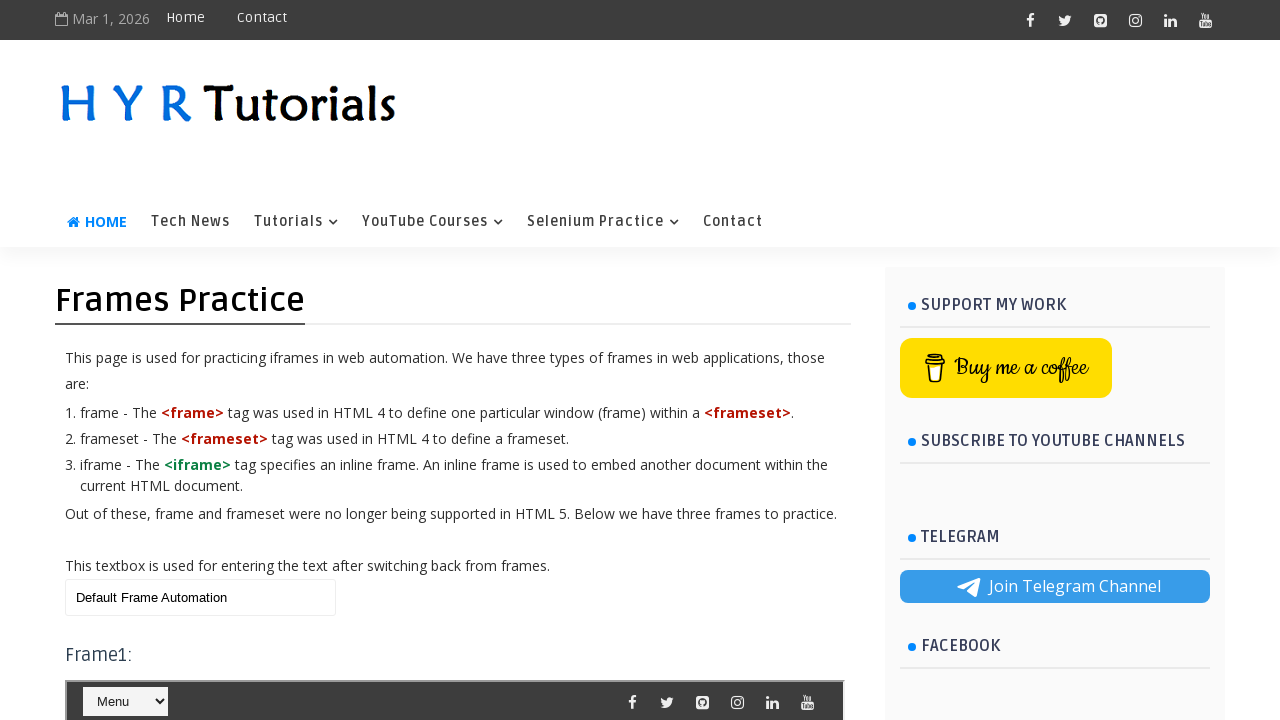

Filled name field in frame #frm3 with 'Frame3 Automation' on #frm3 >> internal:control=enter-frame >> #name
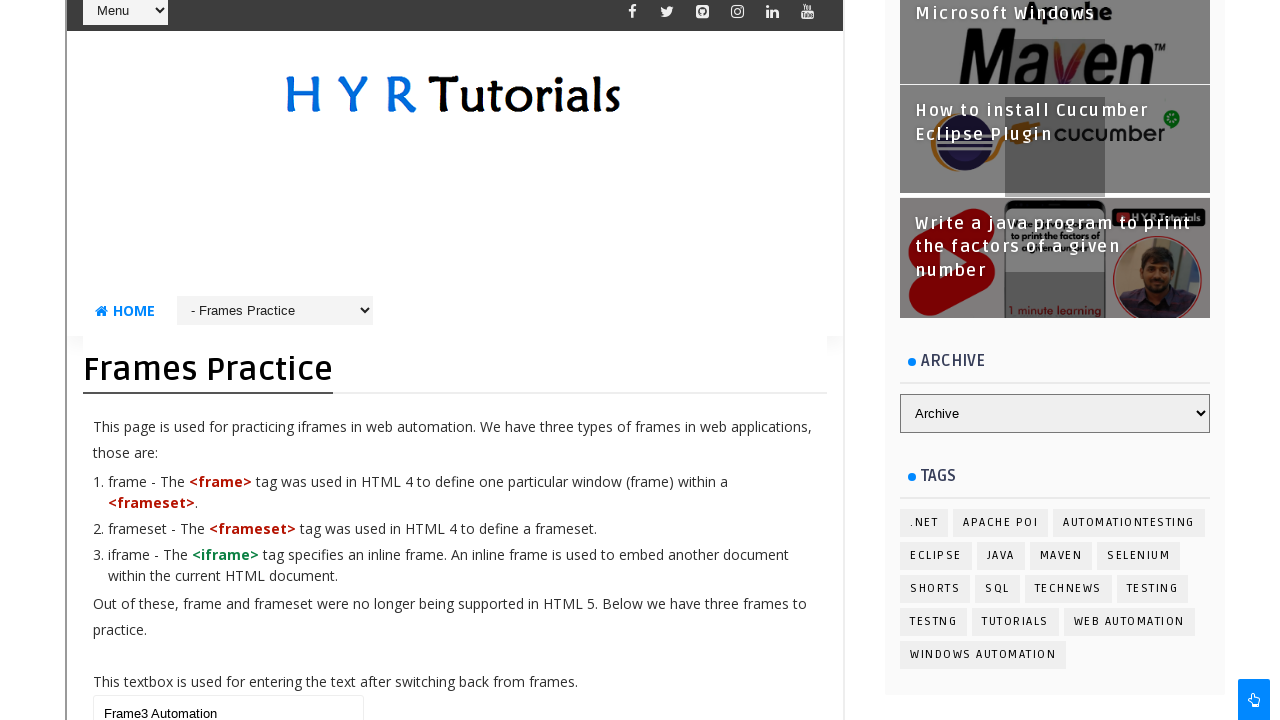

Cleared name field in default frame on #name
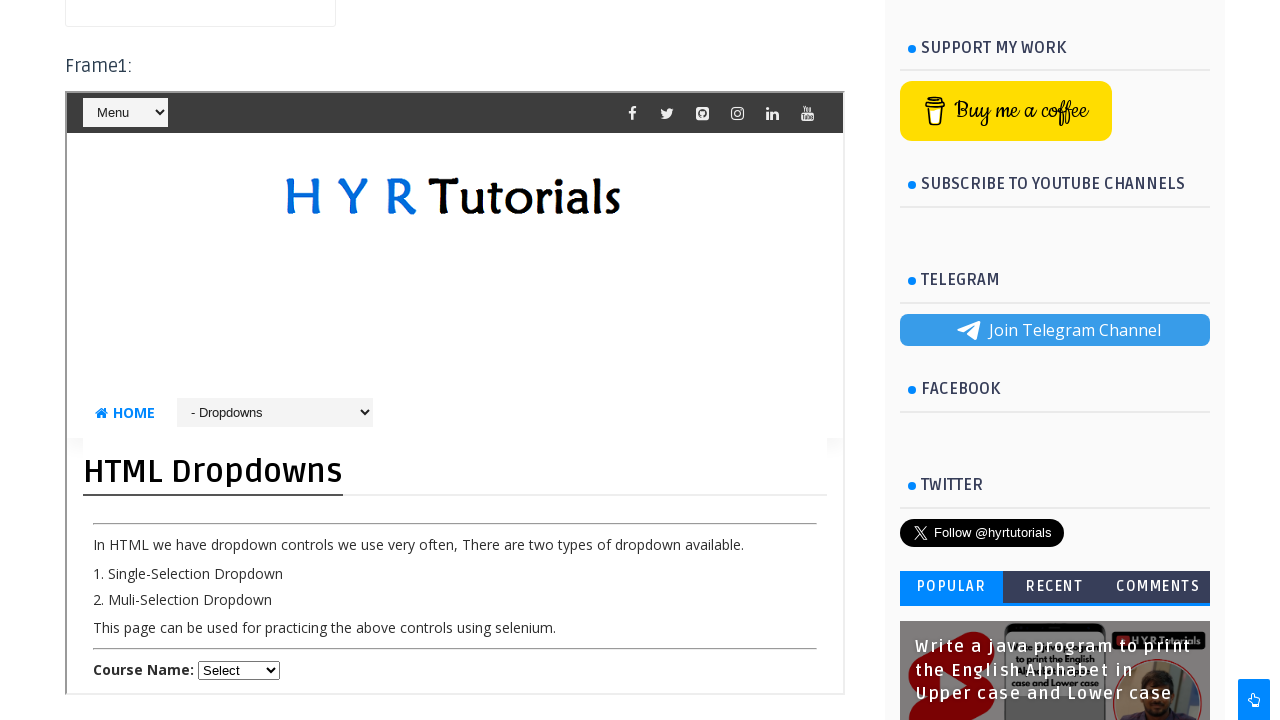

Filled name field in default frame with 'Back to the default Frame Automation' on #name
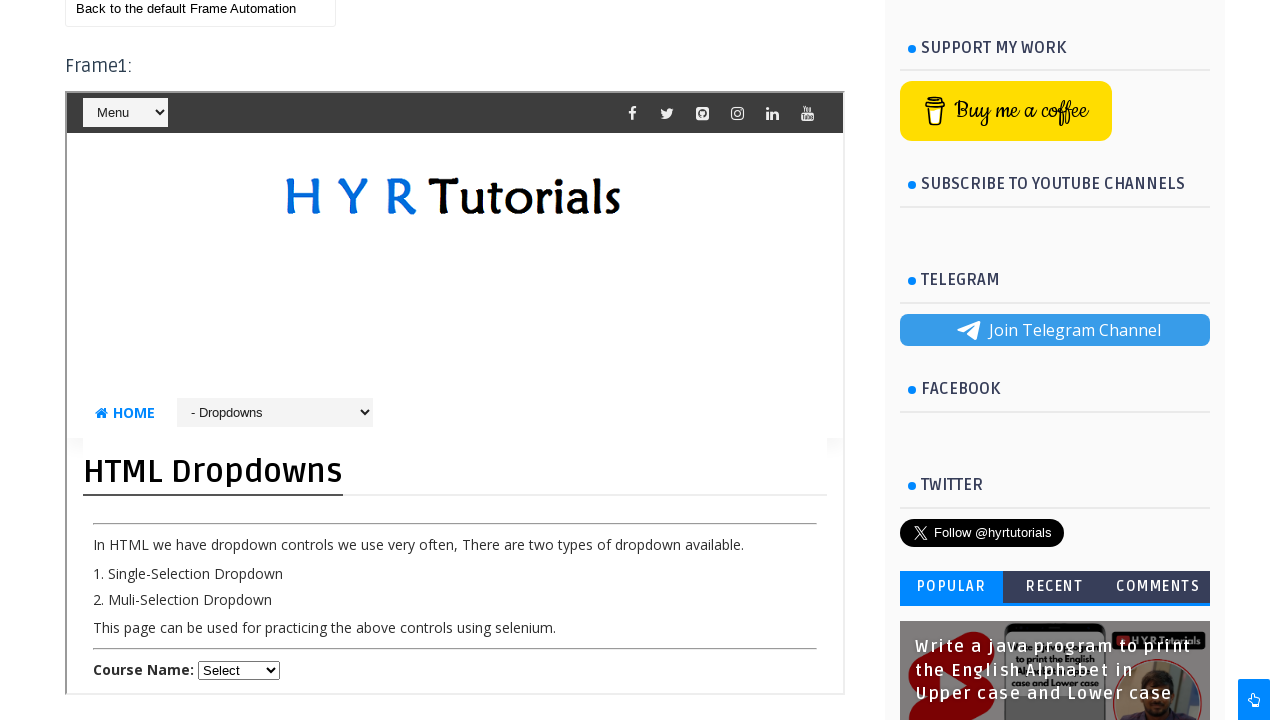

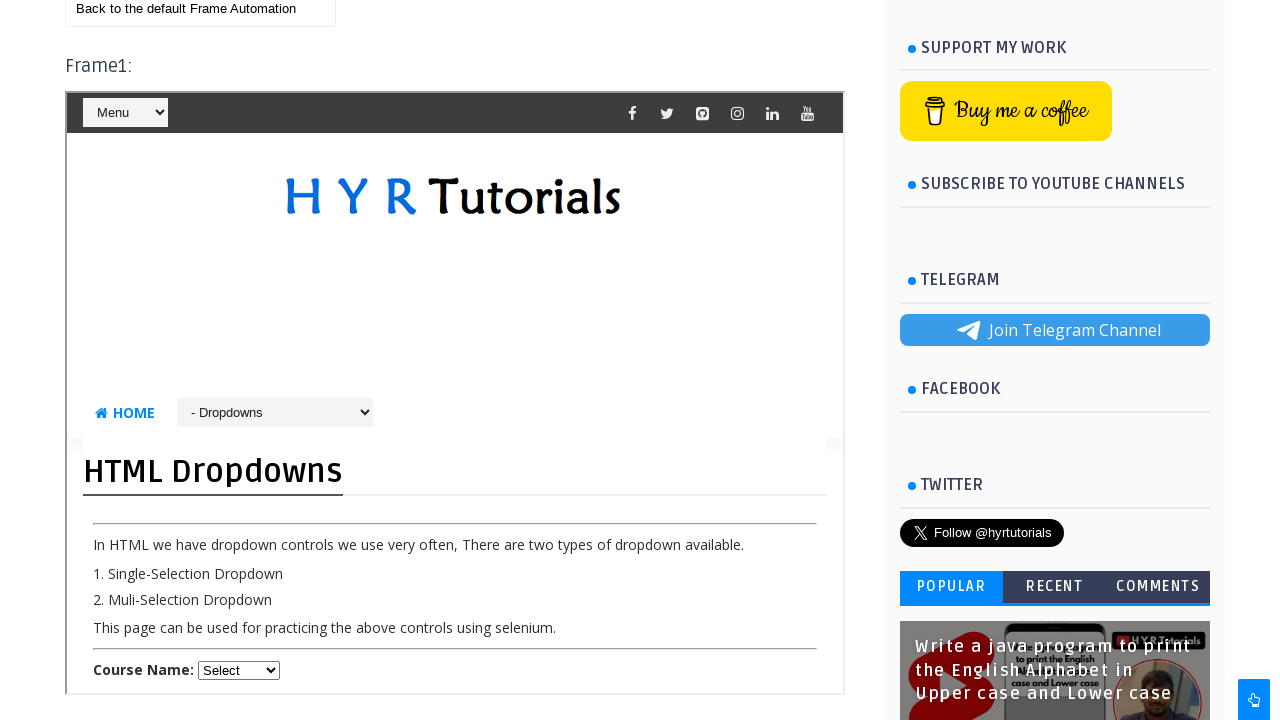